Navigates to the Oscar Winning Films page and clicks through different year filters to load film data

Starting URL: https://www.scrapethissite.com/pages/

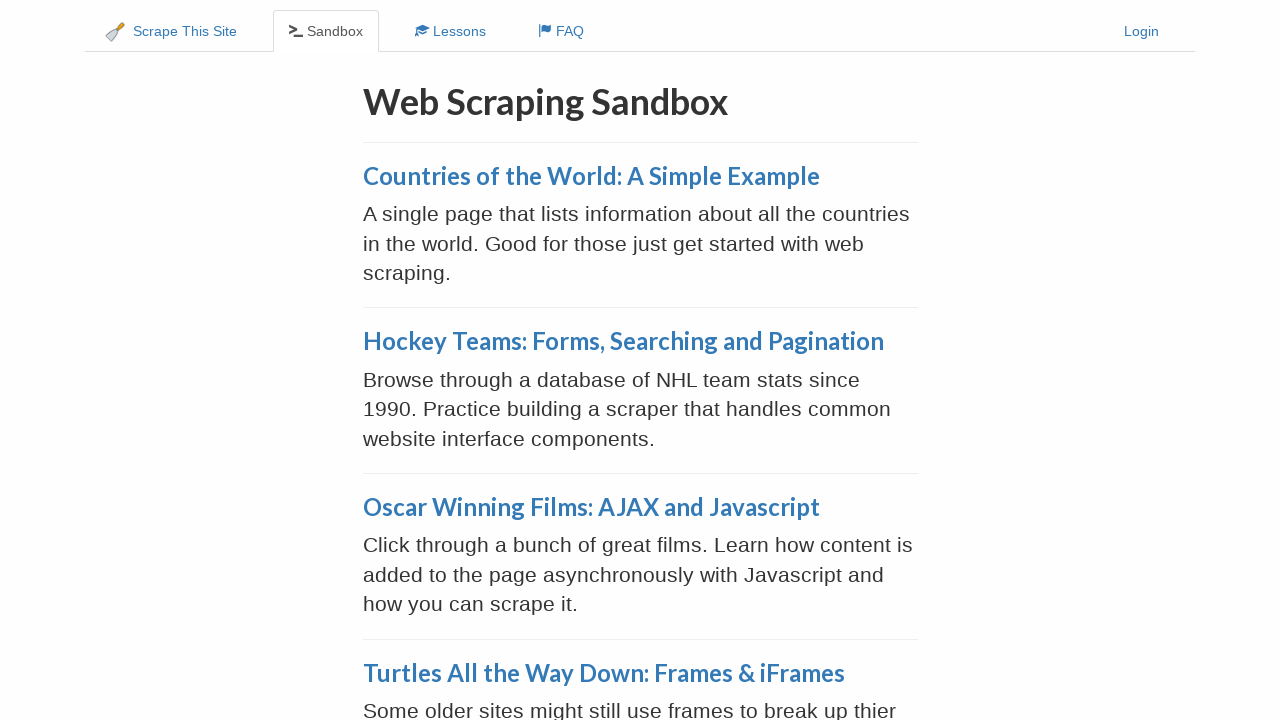

Clicked on Oscar Winning Films link at (591, 507) on a[href='/pages/ajax-javascript/']
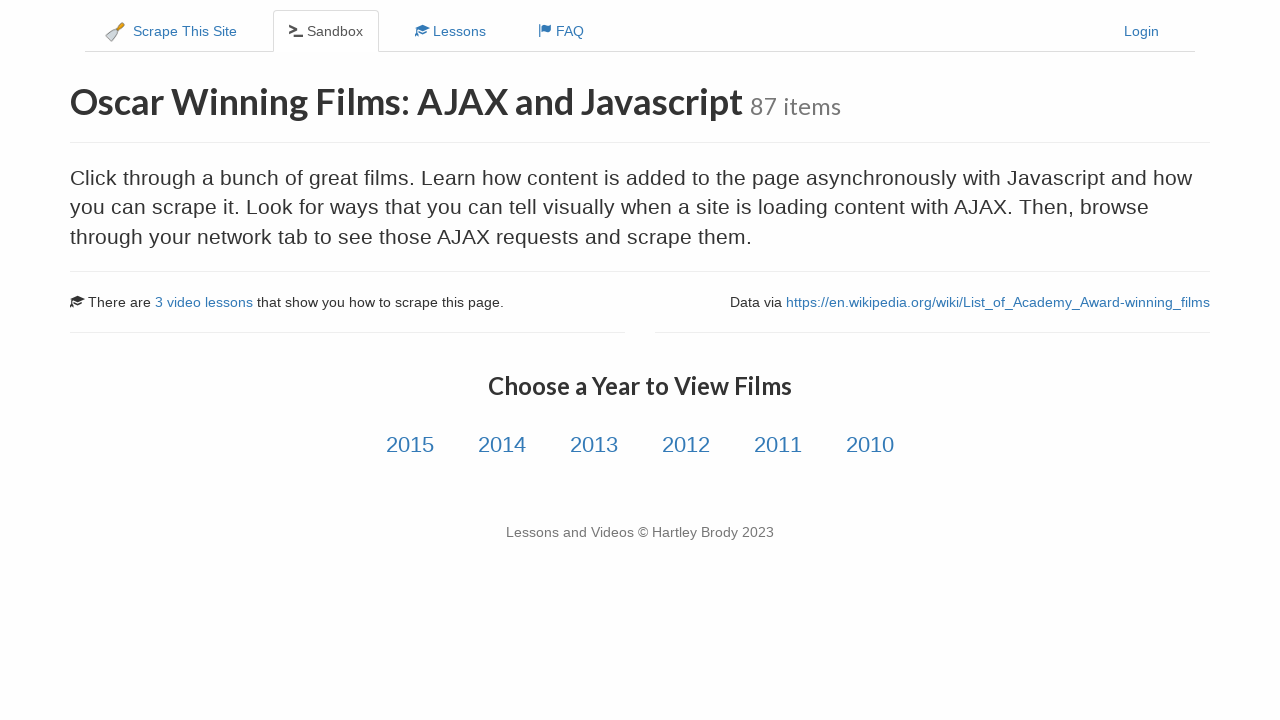

Clicked on year filter 2015 at (410, 445) on a.year-link:has-text('2015')
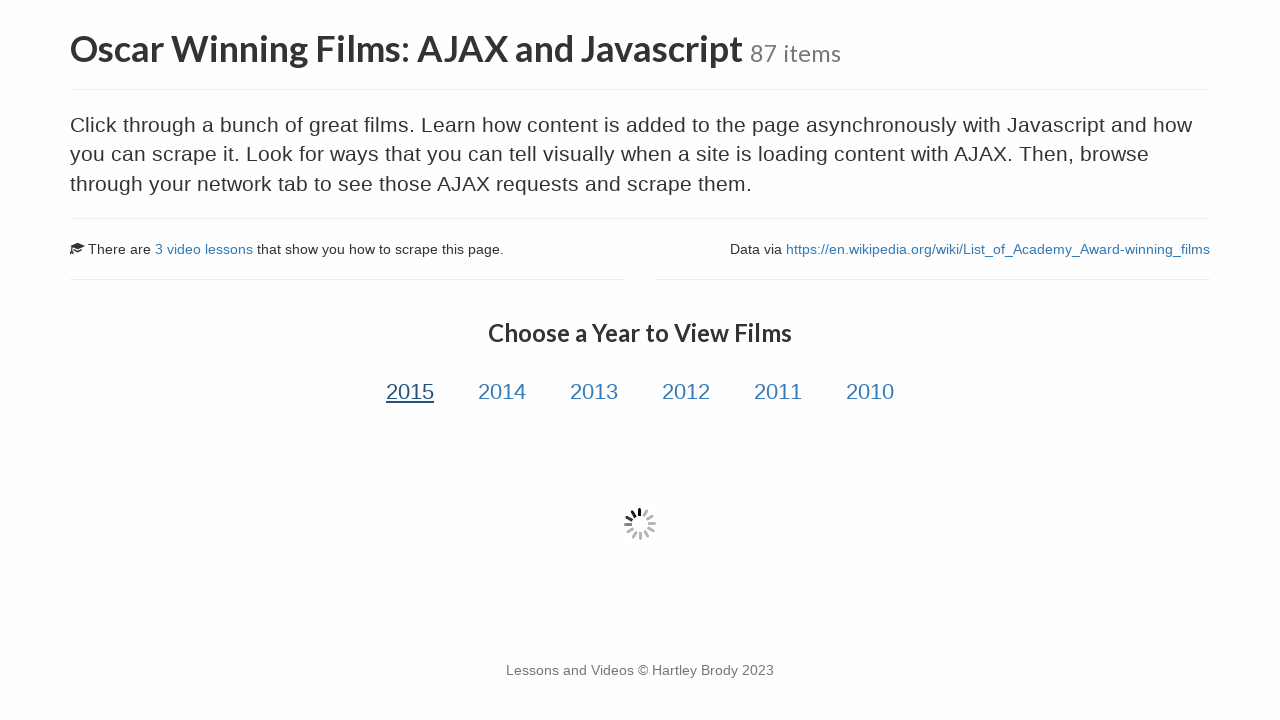

Films for 2015 loaded successfully
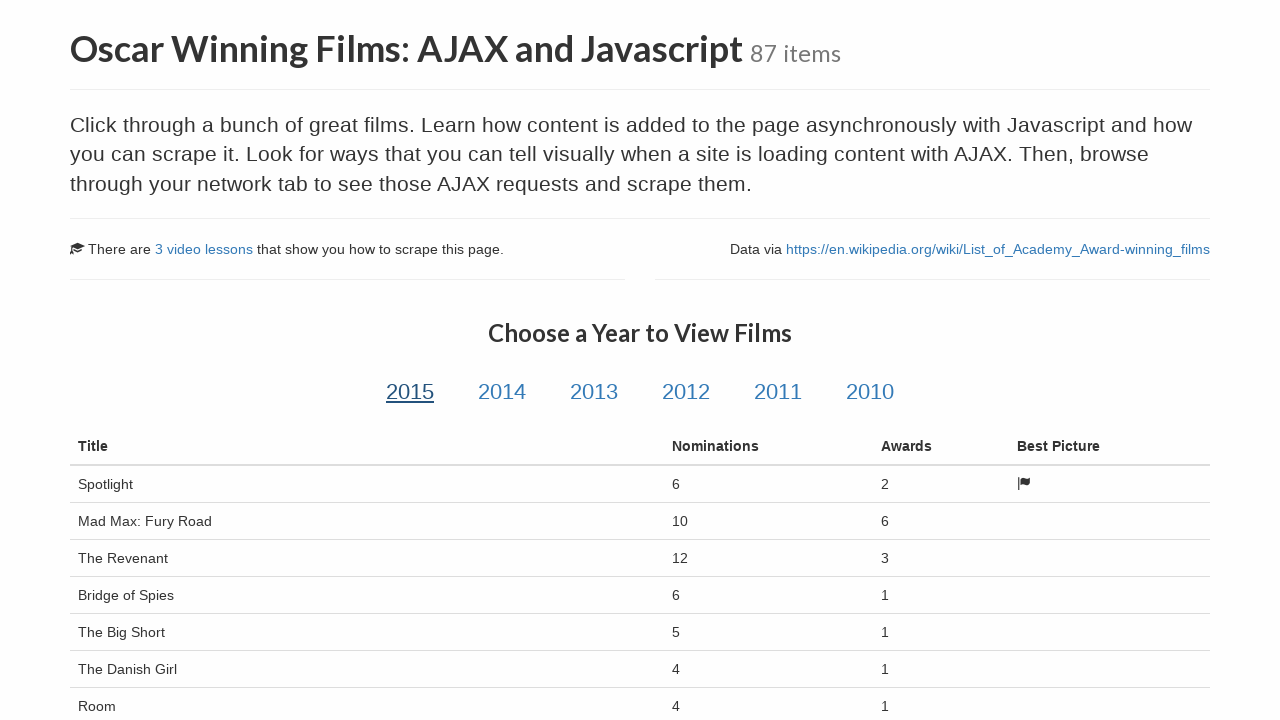

Clicked on year filter 2014 at (502, 392) on a.year-link:has-text('2014')
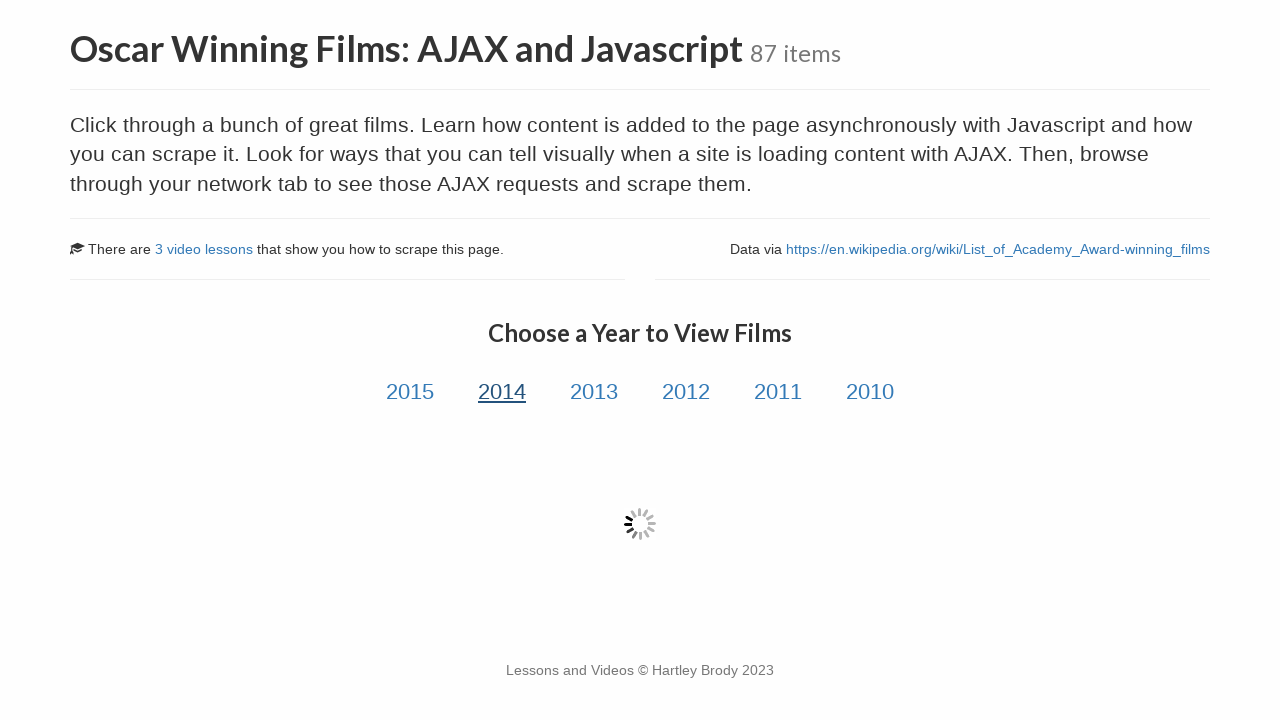

Films for 2014 loaded successfully
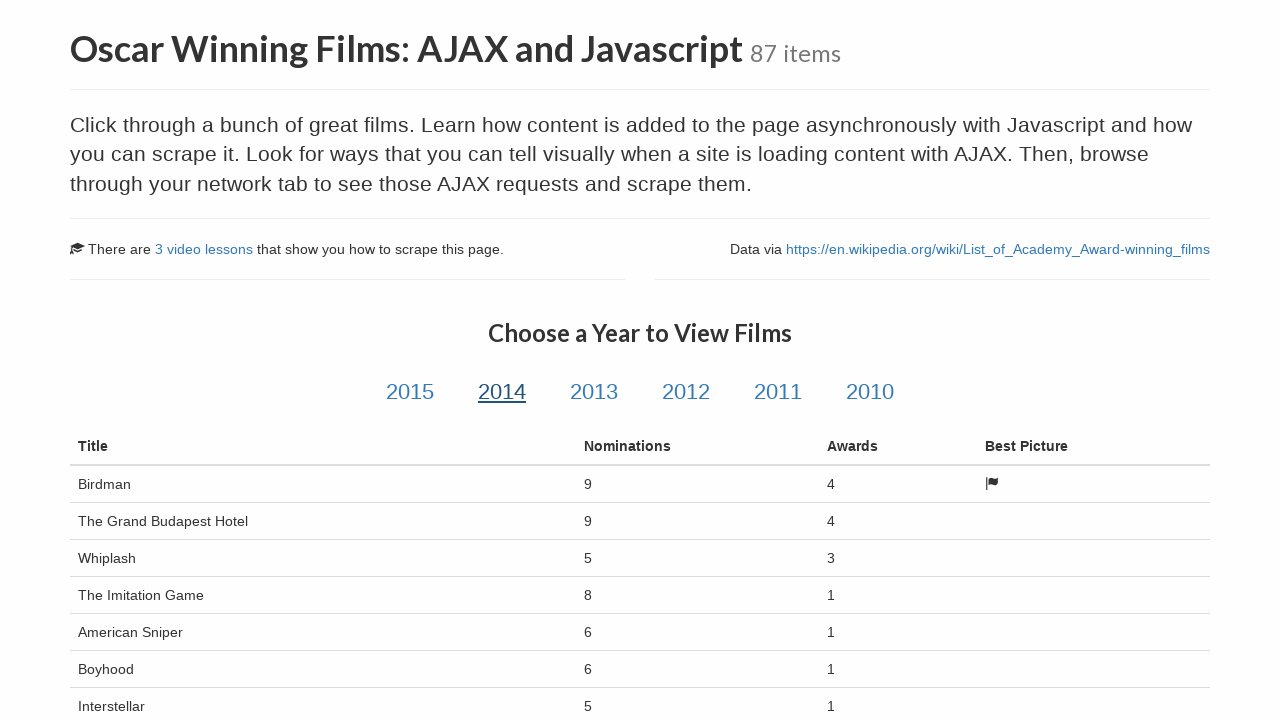

Clicked on year filter 2013 at (594, 392) on a.year-link:has-text('2013')
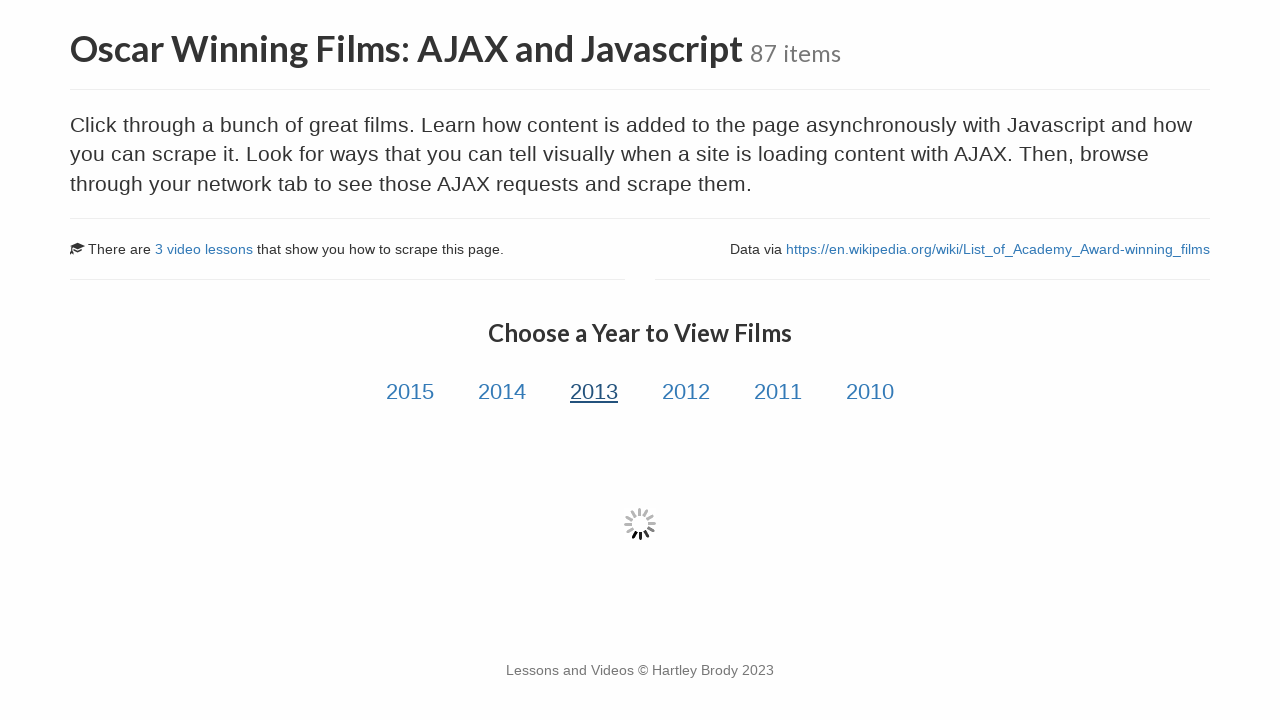

Films for 2013 loaded successfully
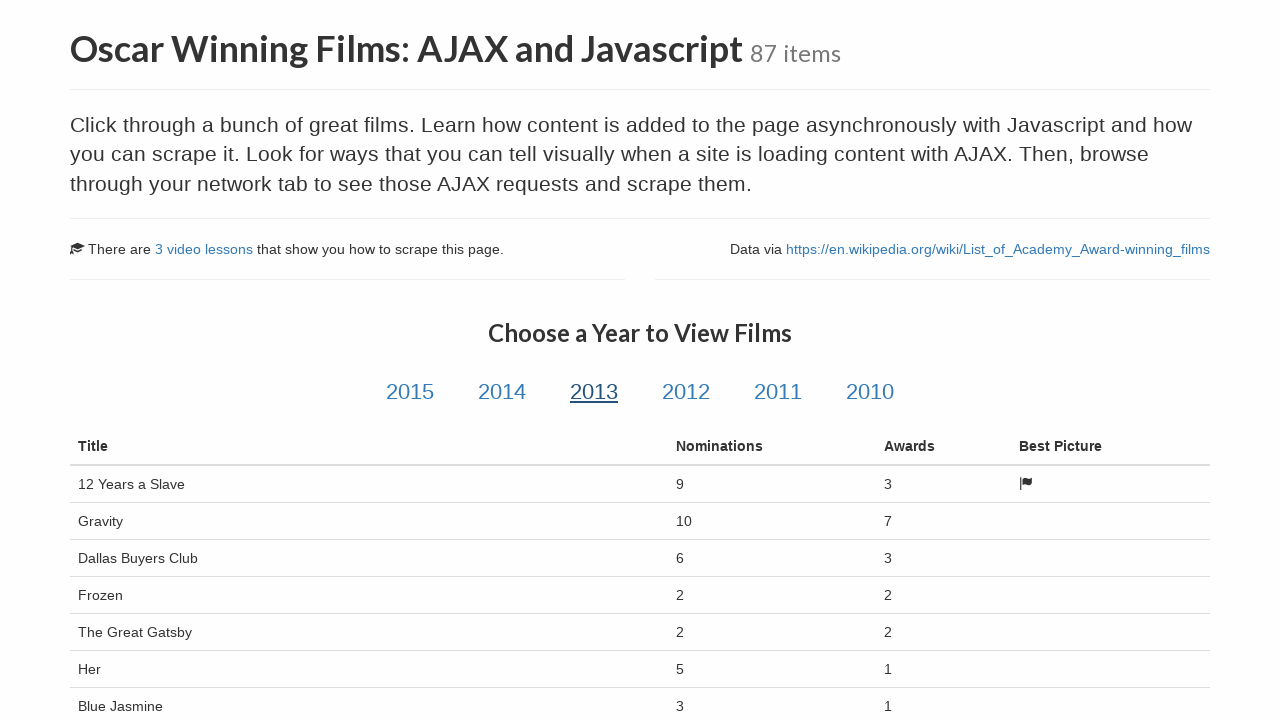

Clicked on year filter 2012 at (686, 392) on a.year-link:has-text('2012')
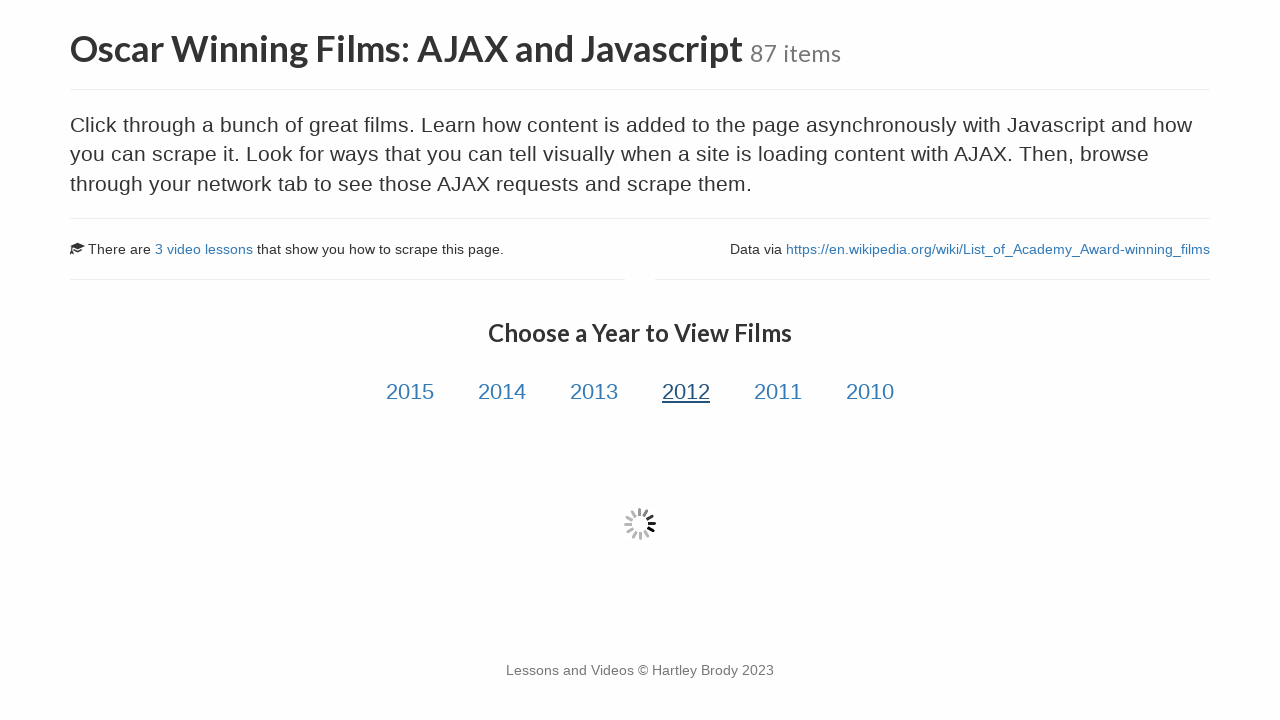

Films for 2012 loaded successfully
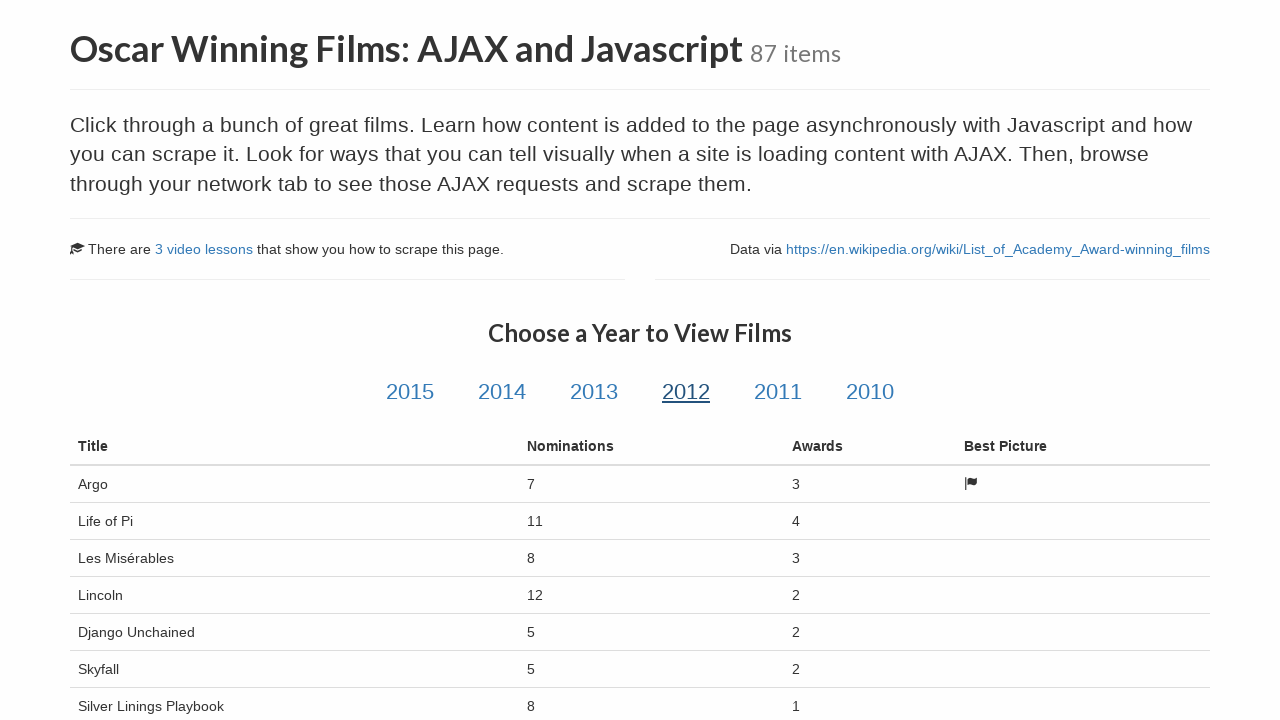

Clicked on year filter 2011 at (778, 392) on a.year-link:has-text('2011')
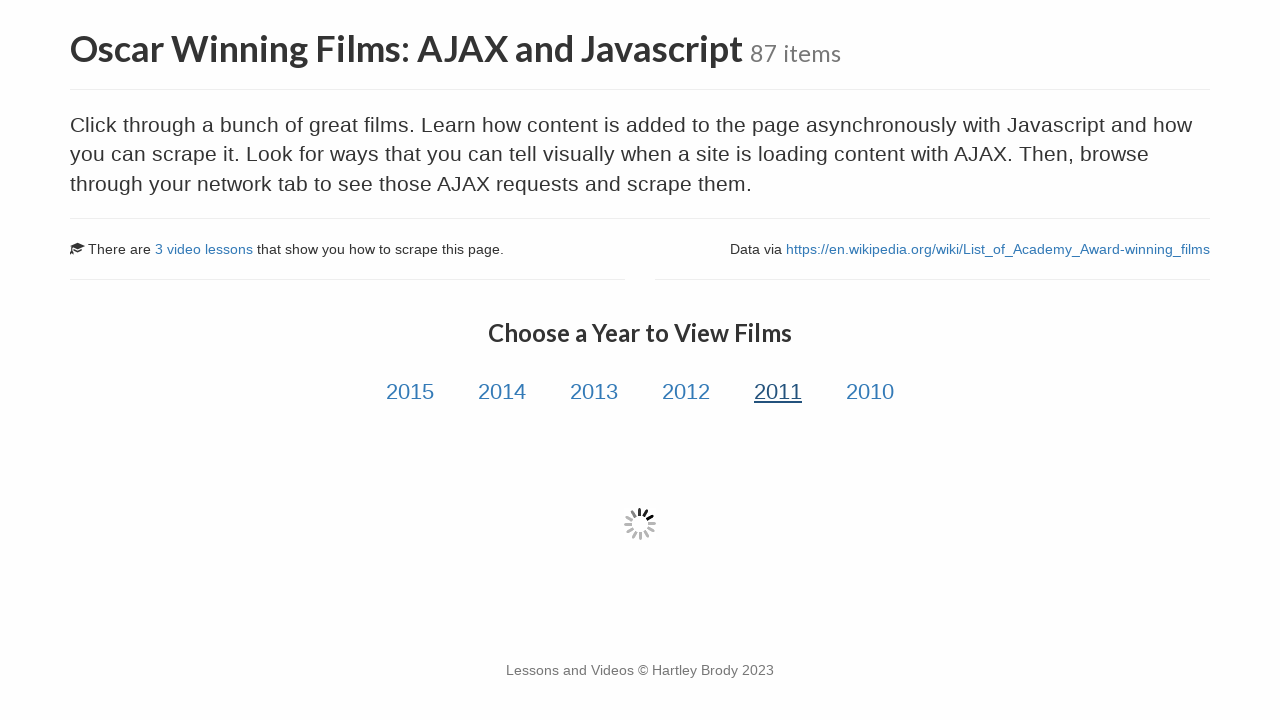

Films for 2011 loaded successfully
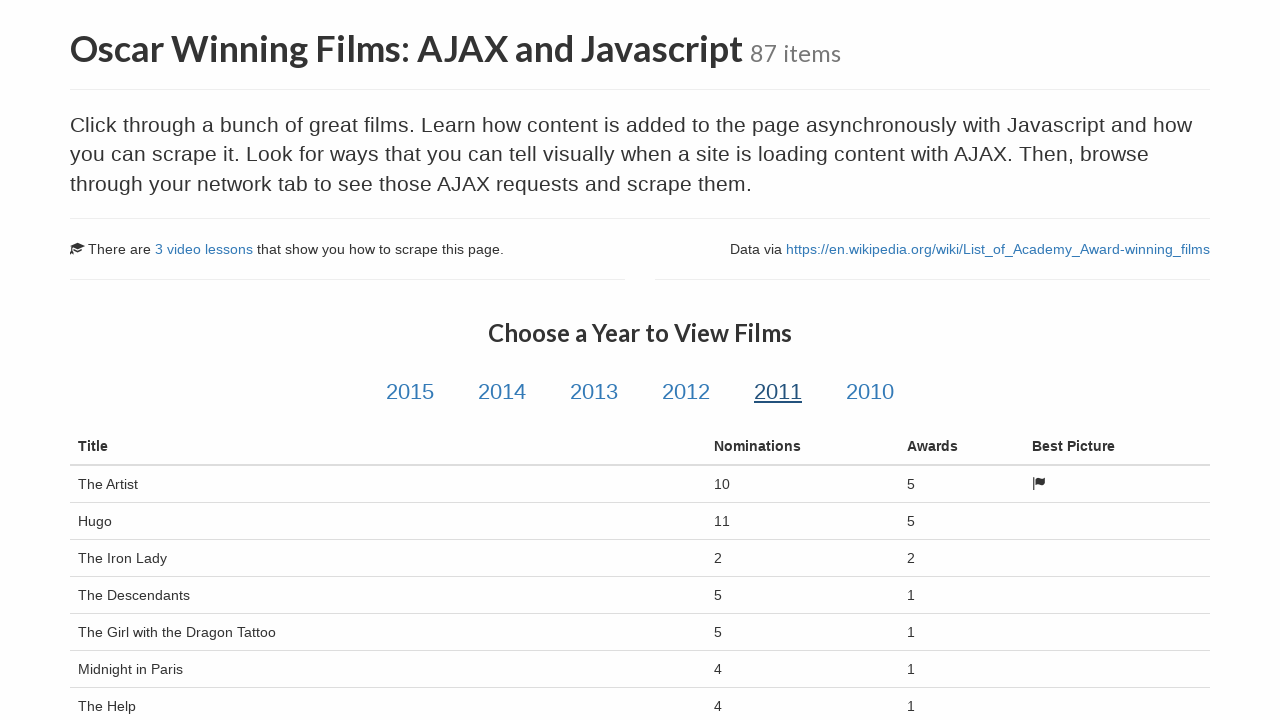

Clicked on year filter 2010 at (870, 392) on a.year-link:has-text('2010')
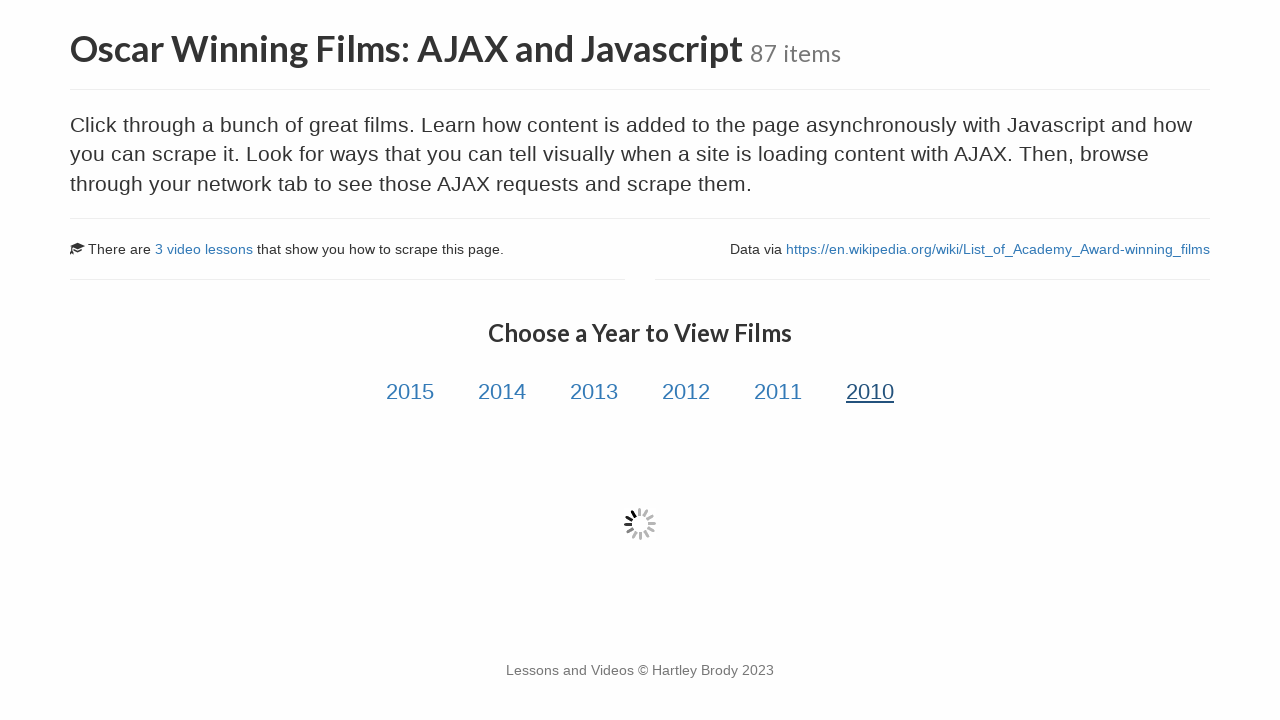

Films for 2010 loaded successfully
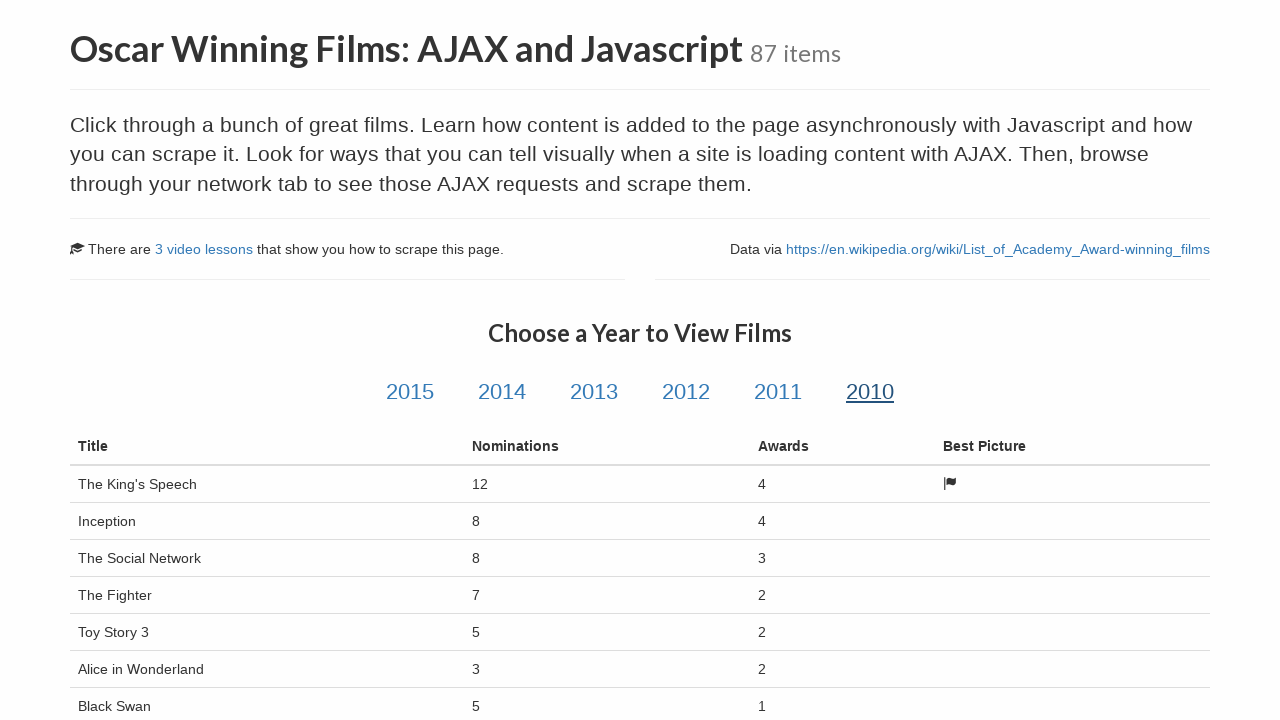

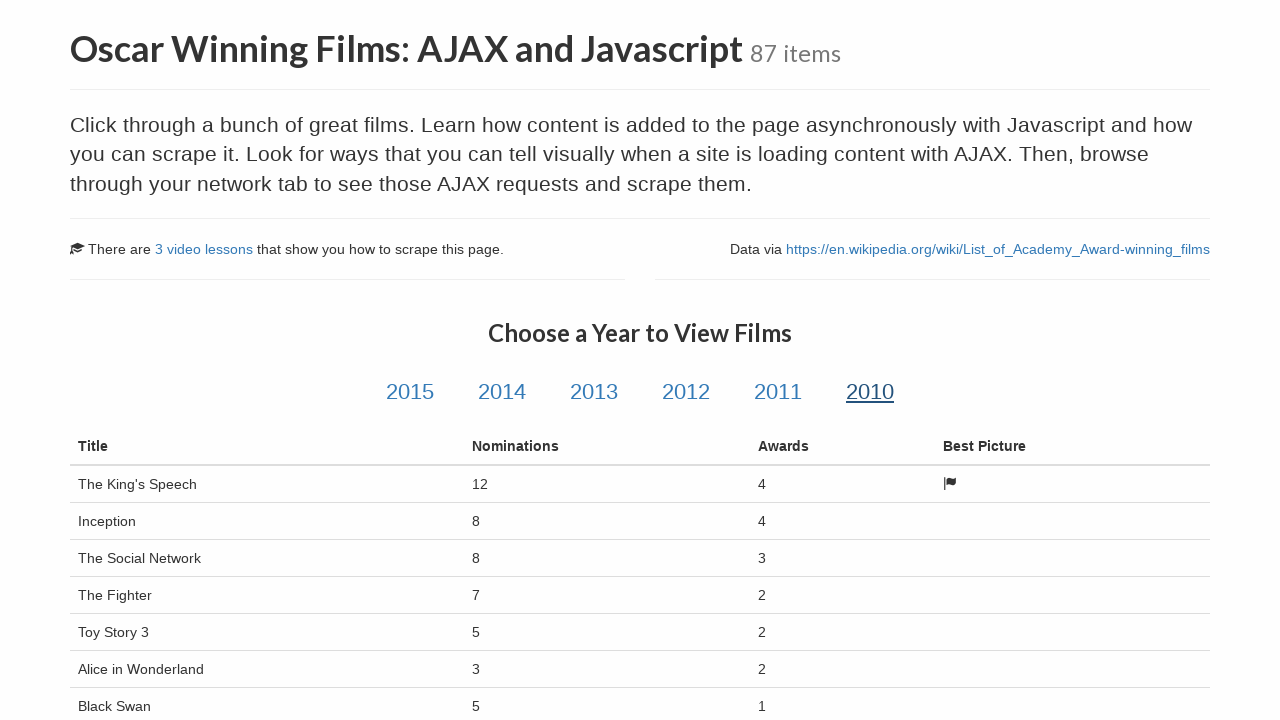